Tests different types of mouse interactions (double click, right click, and regular click) on buttons and verifies the success messages

Starting URL: https://demoqa.com/buttons

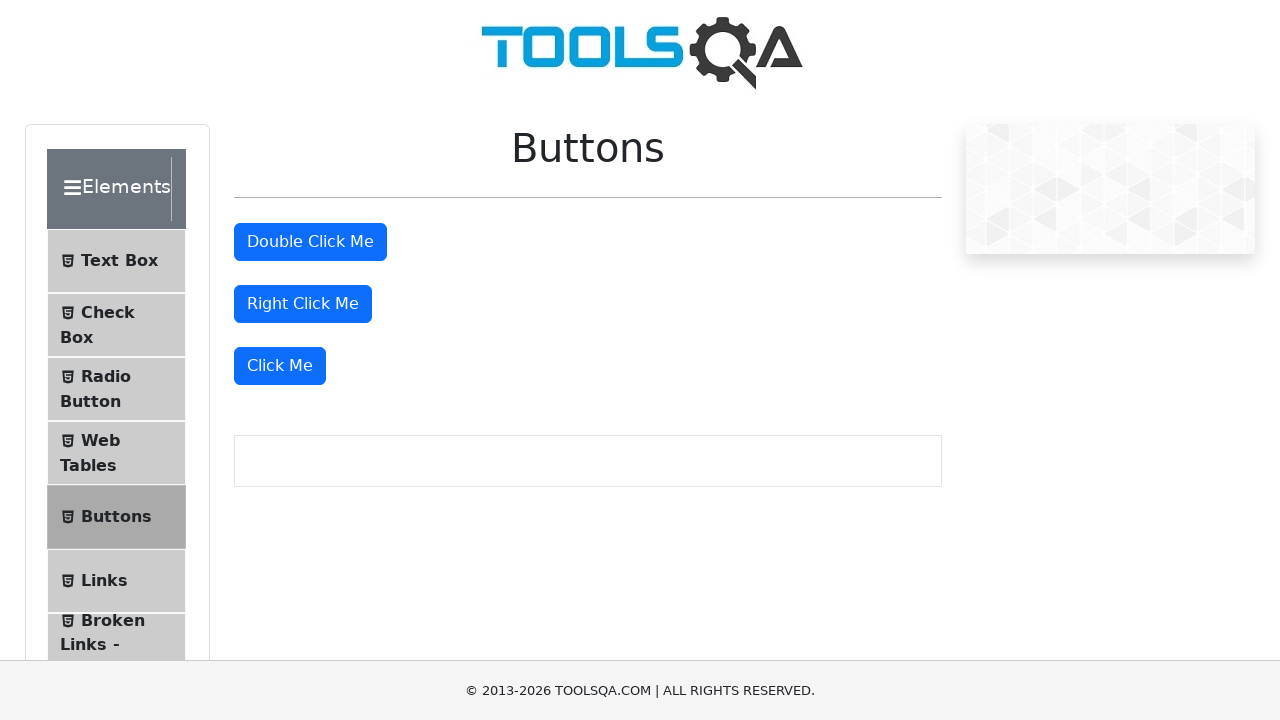

Double-clicked the double-click button at (310, 242) on xpath=//*[@id='doubleClickBtn']
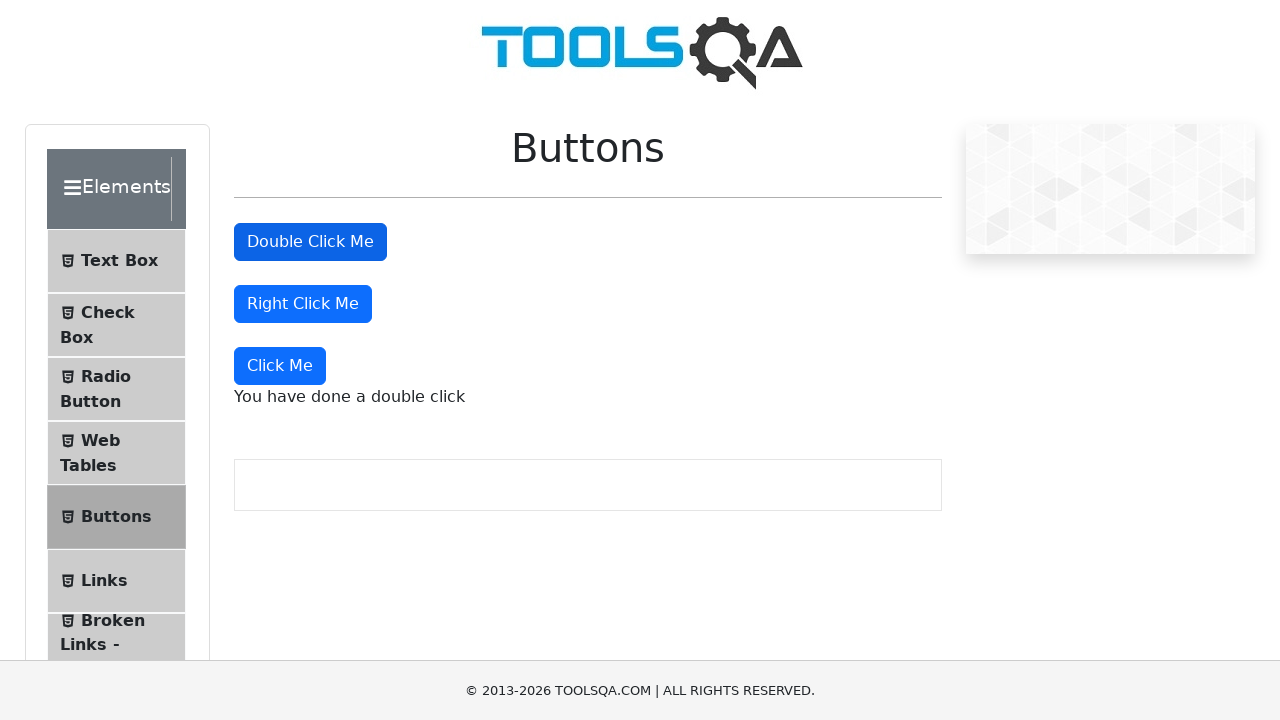

Double click success message appeared
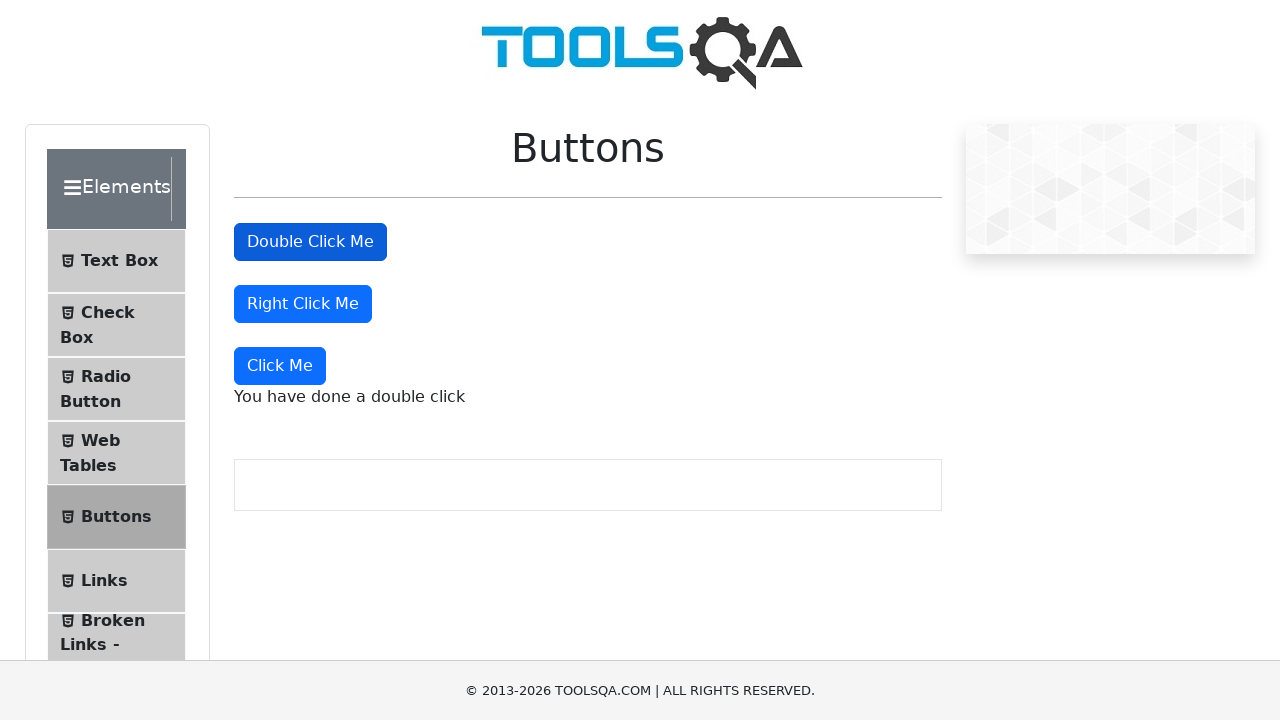

Right-clicked the right-click button at (303, 304) on #rightClickBtn
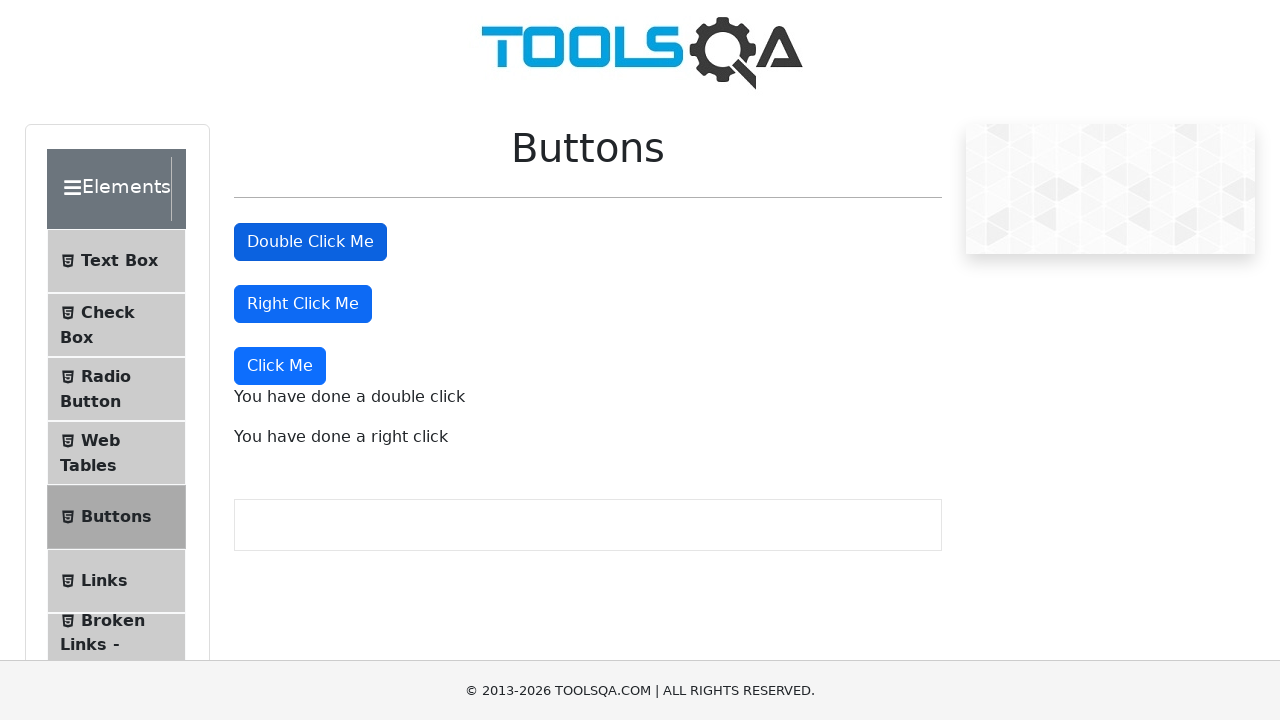

Right click success message appeared
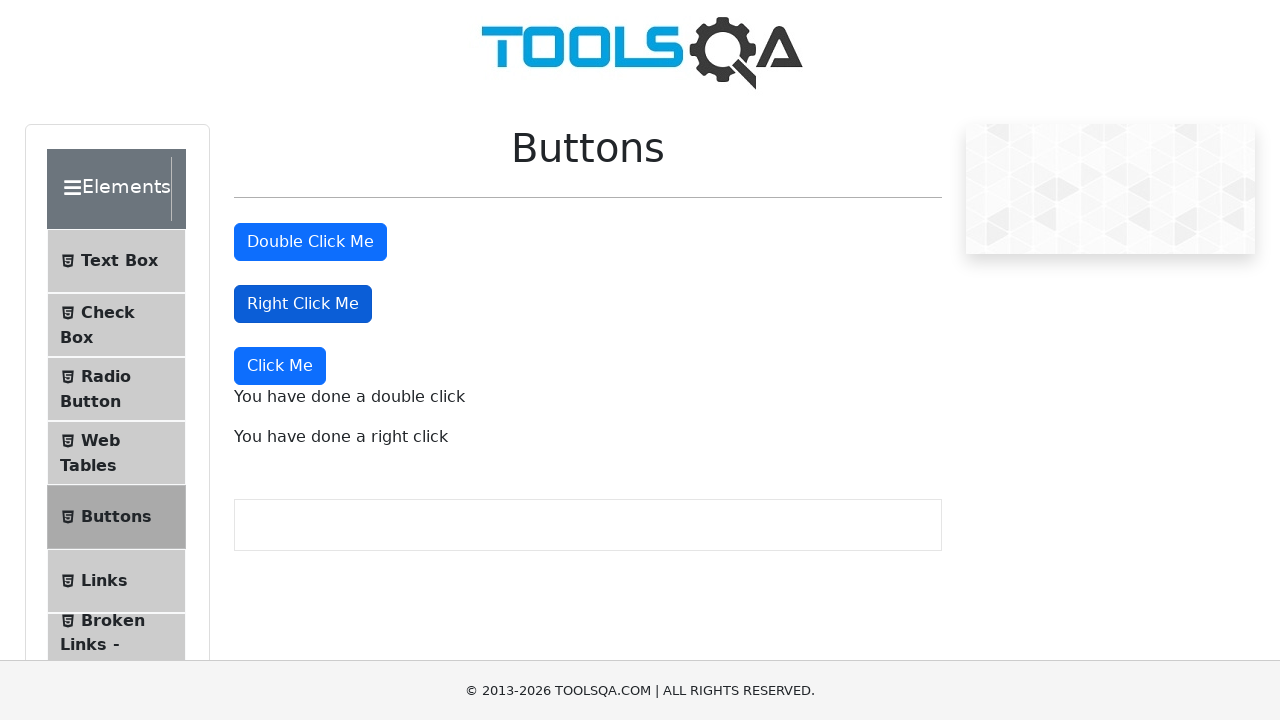

Clicked the dynamic click button at (280, 366) on xpath=//*[@class='mt-4']/following-sibling::div/button
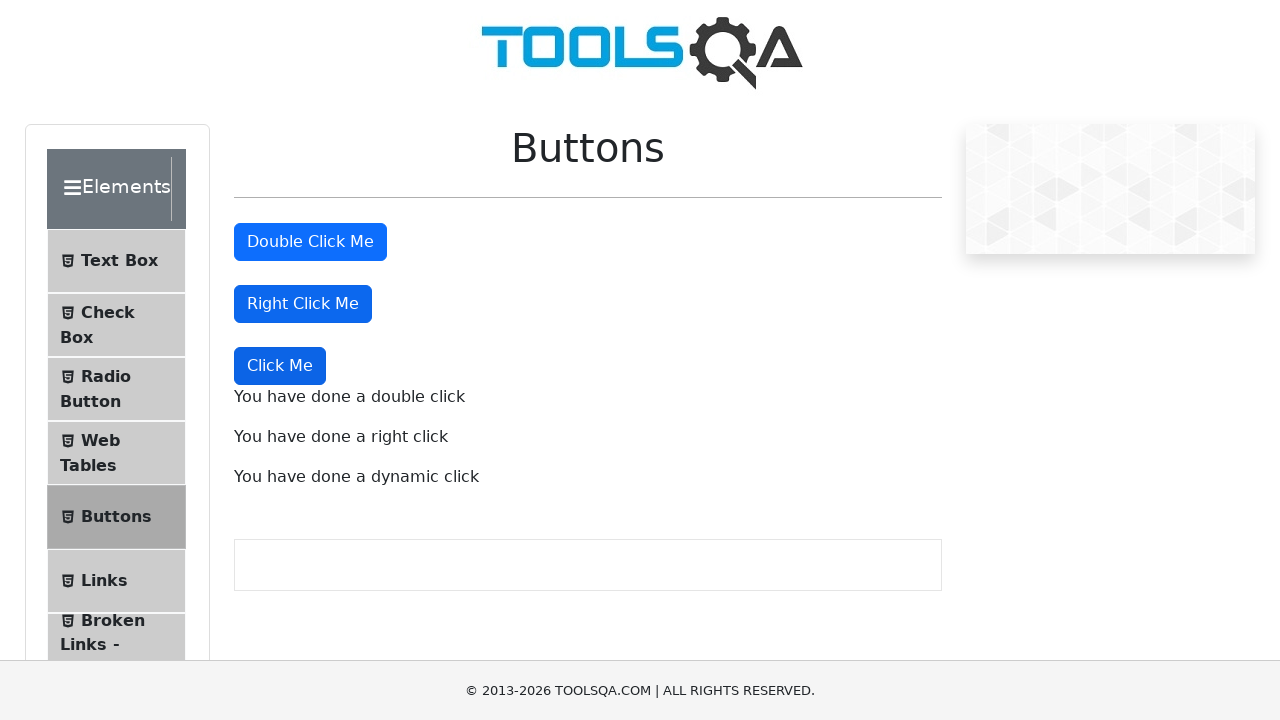

Dynamic click success message appeared
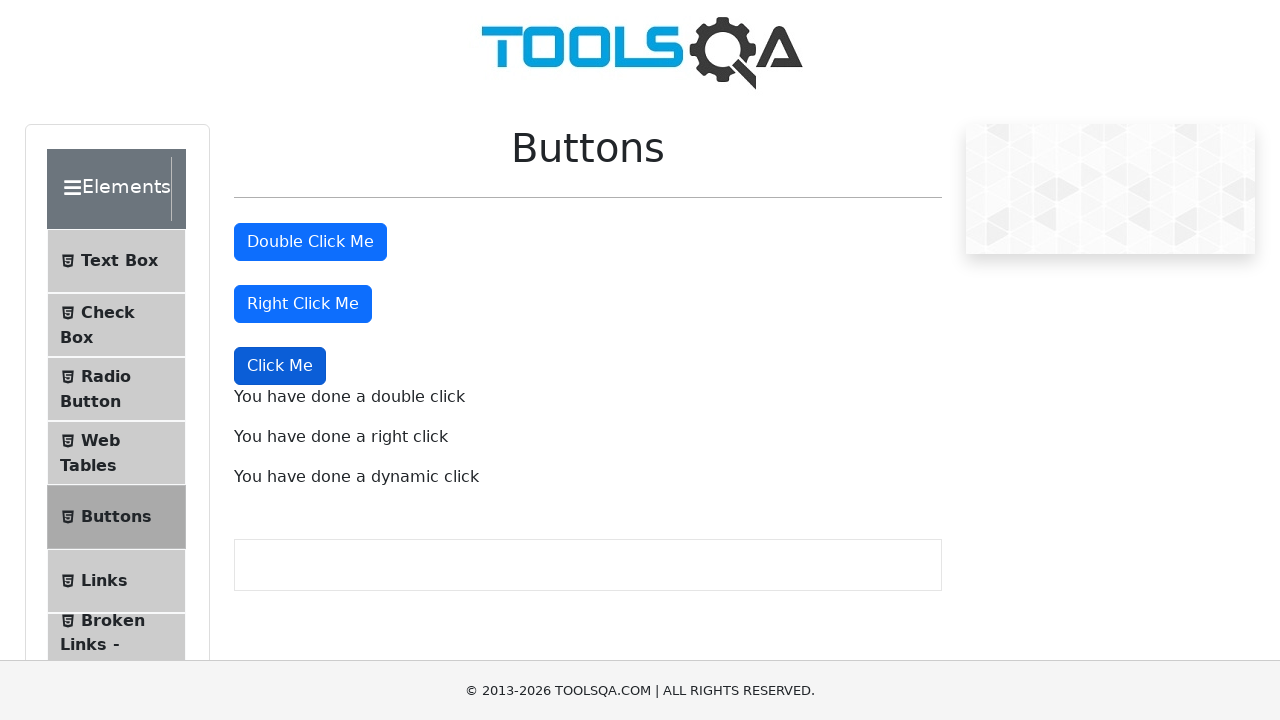

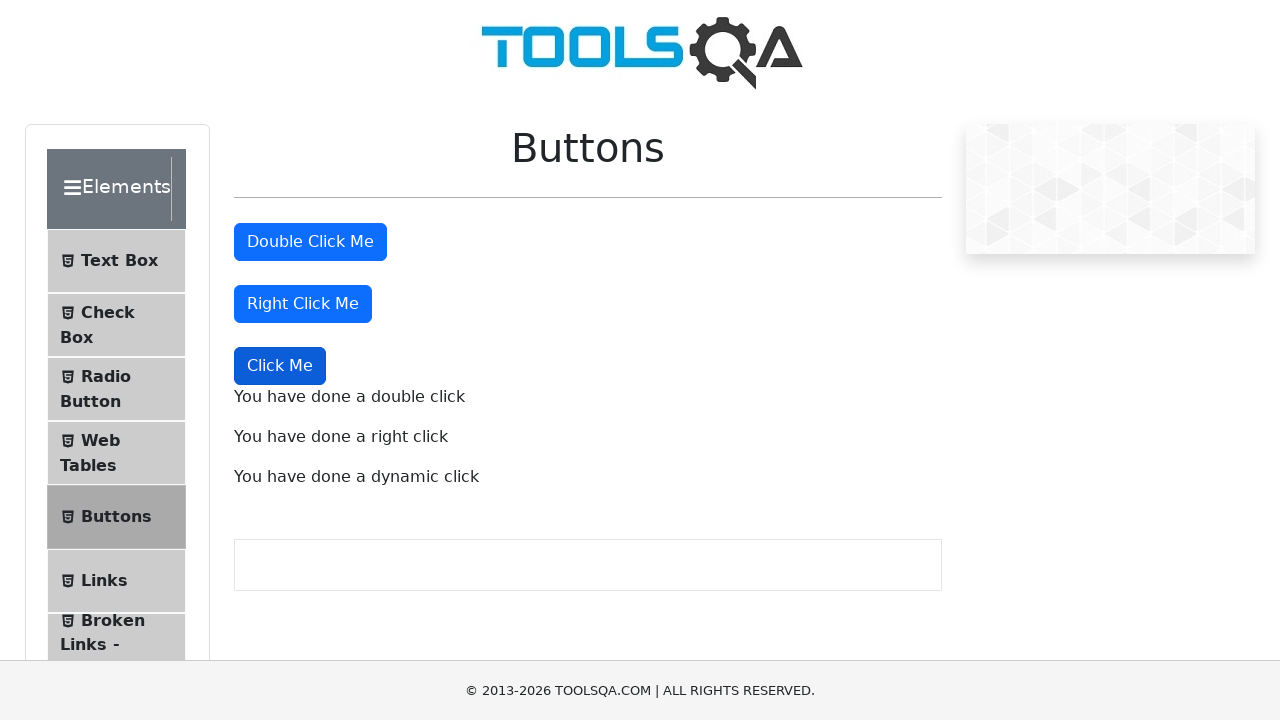